Waits for price to reach $100, clicks book button, solves a mathematical problem and submits the answer

Starting URL: http://suninjuly.github.io/explicit_wait2.html

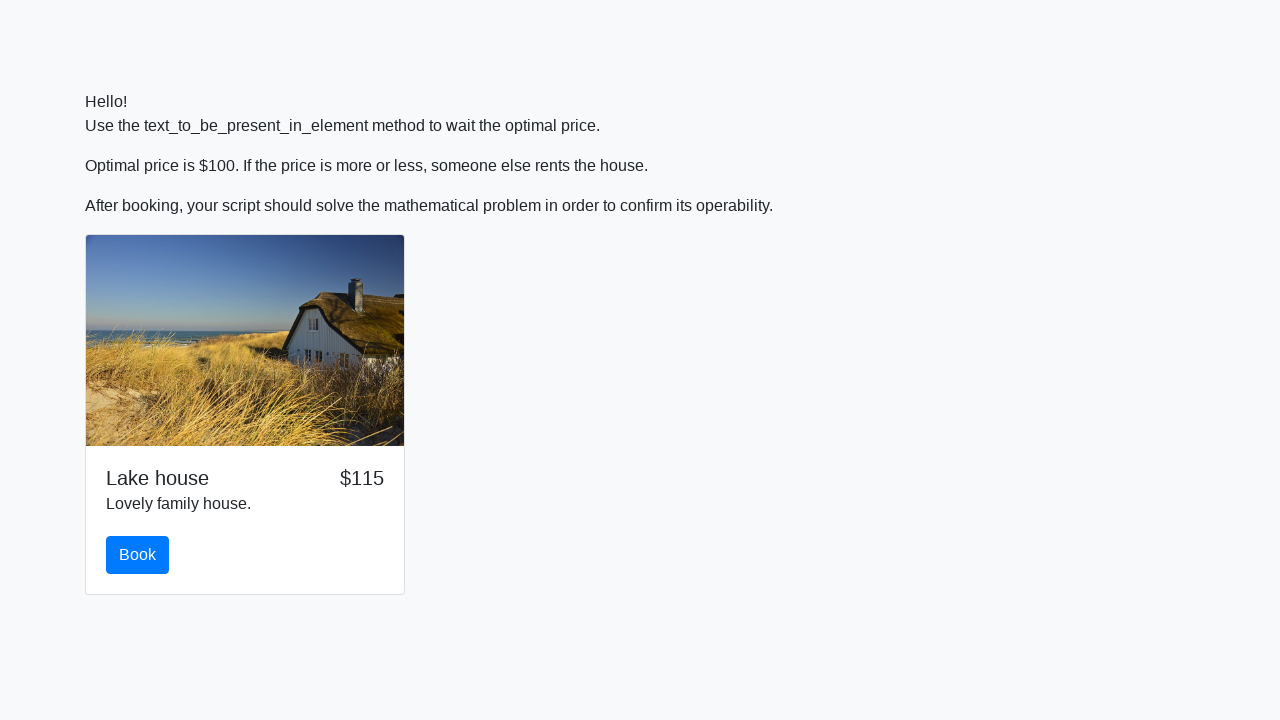

Waited for price to reach $100
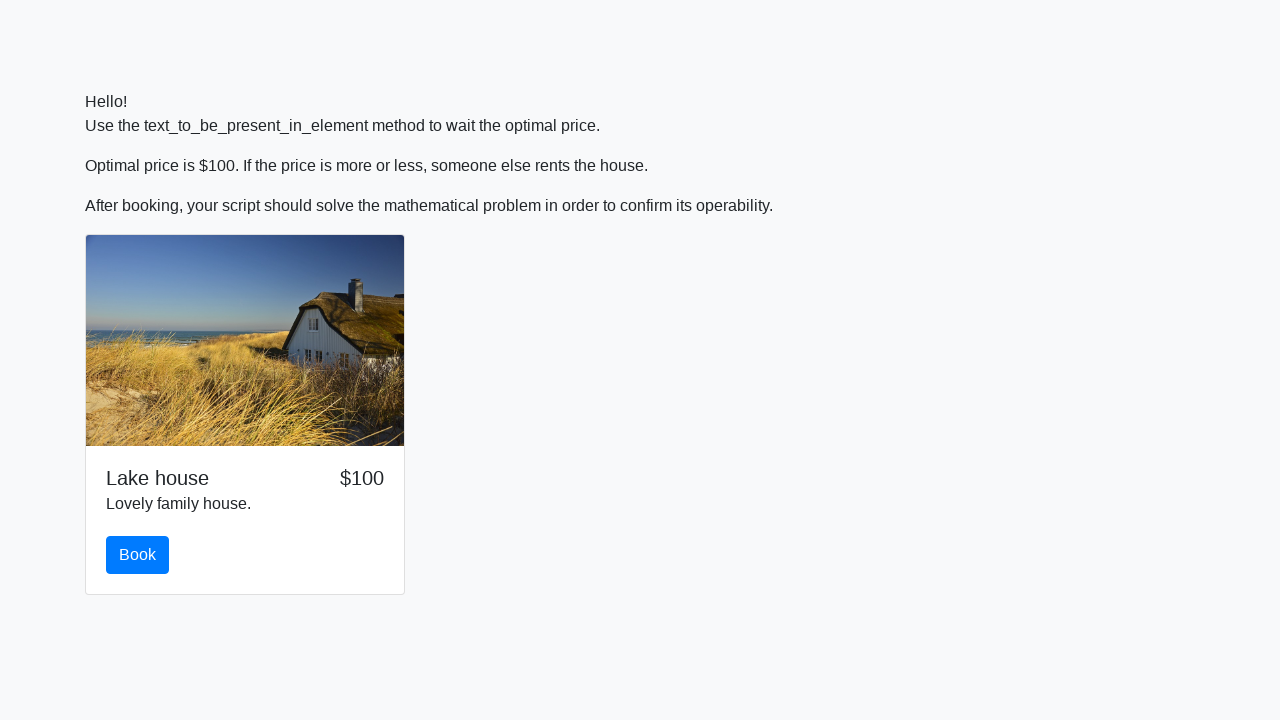

Clicked the book button at (138, 555) on #book
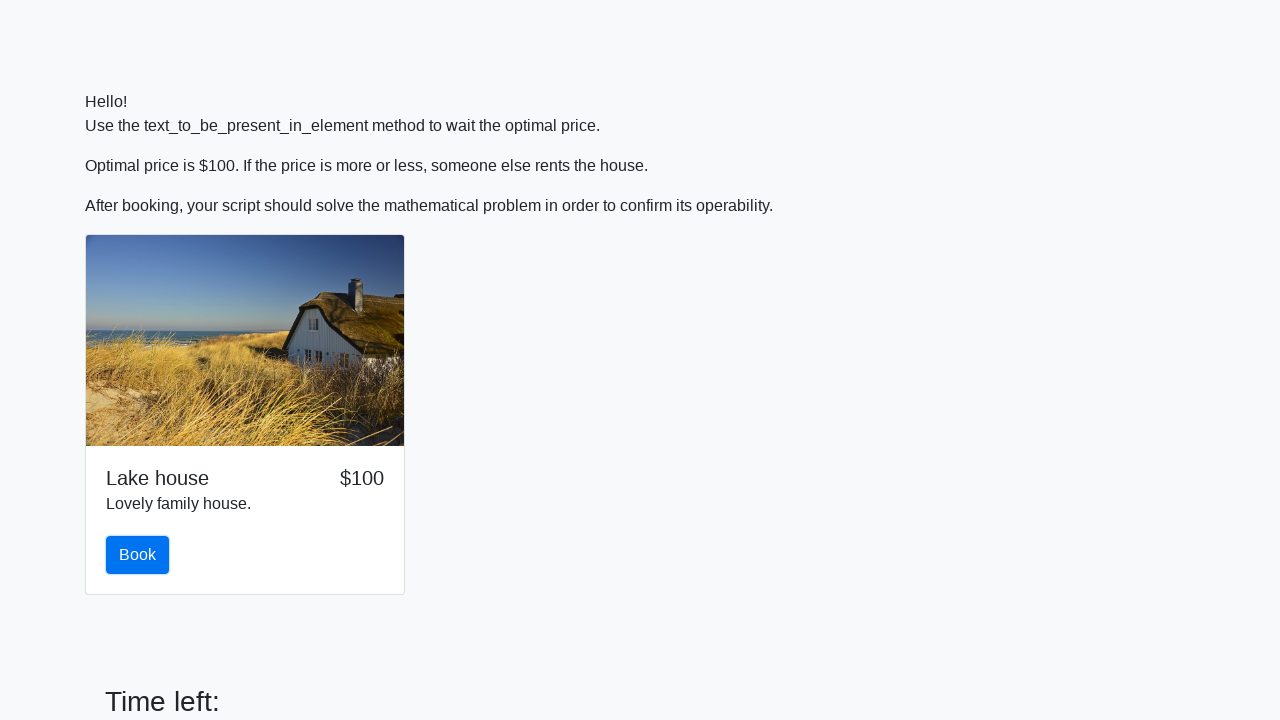

Retrieved input value: 398
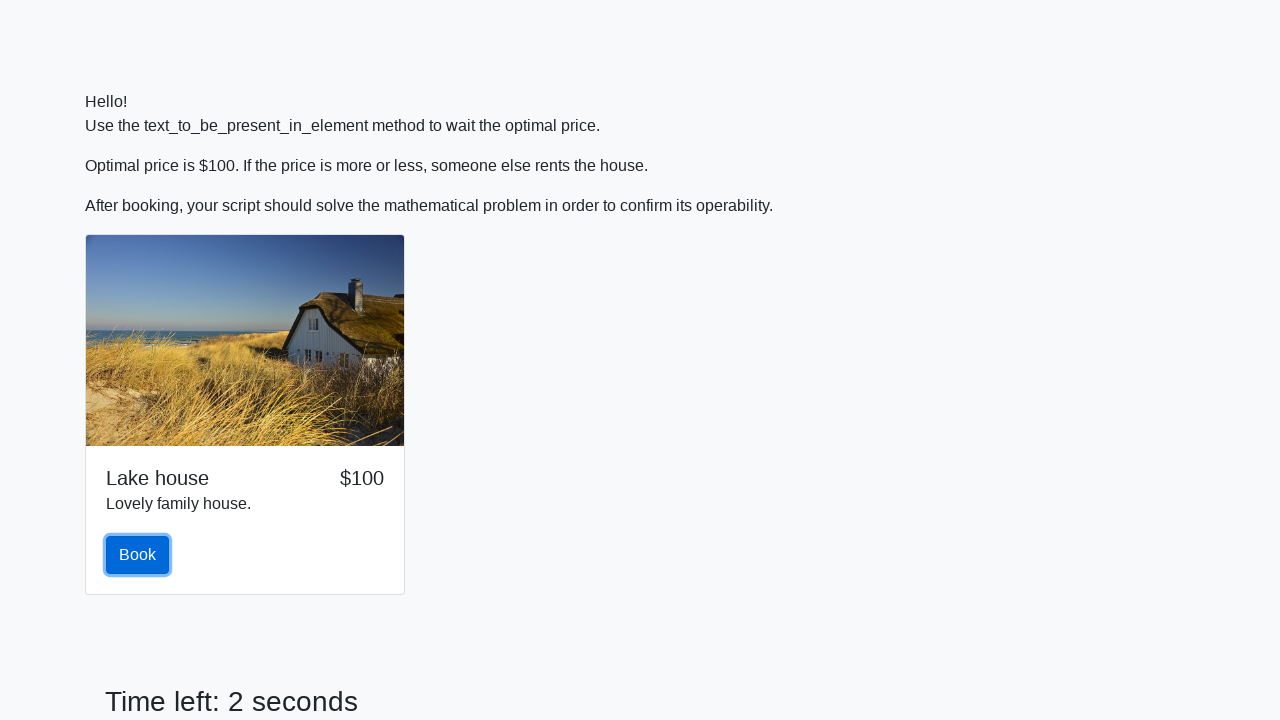

Calculated mathematical answer: 2.3006929144157406
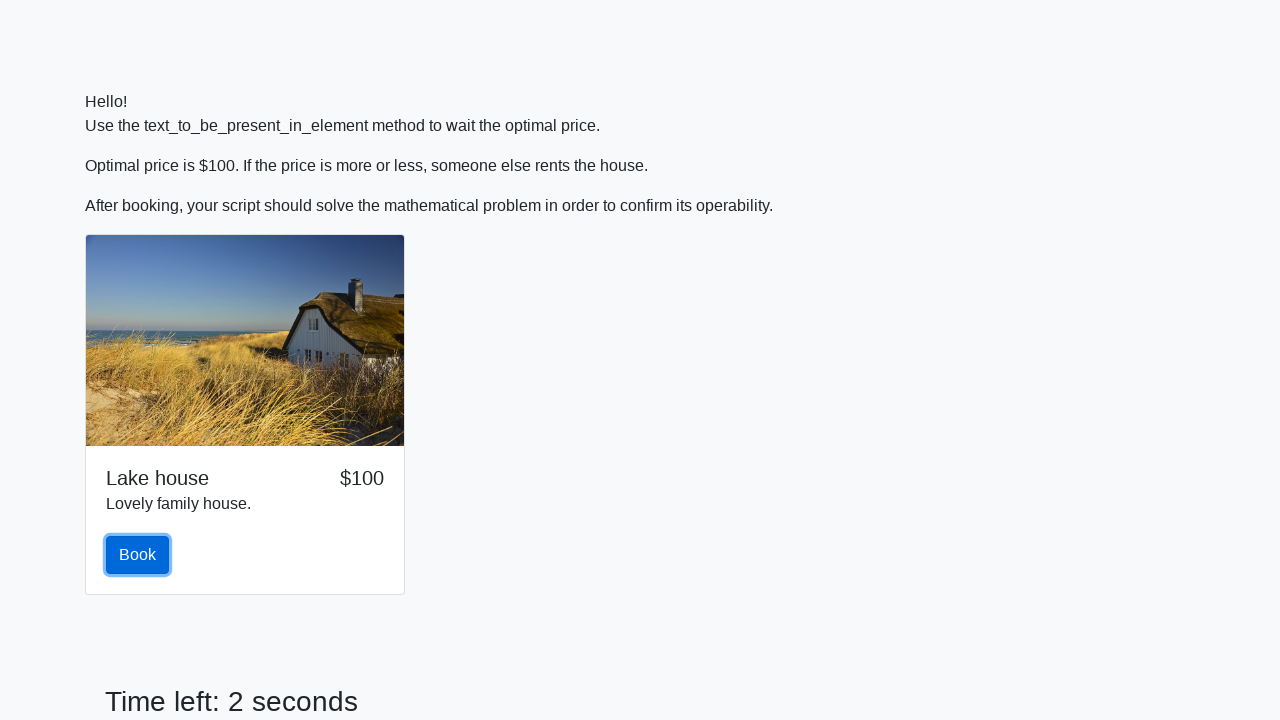

Filled answer field with calculated value on #answer
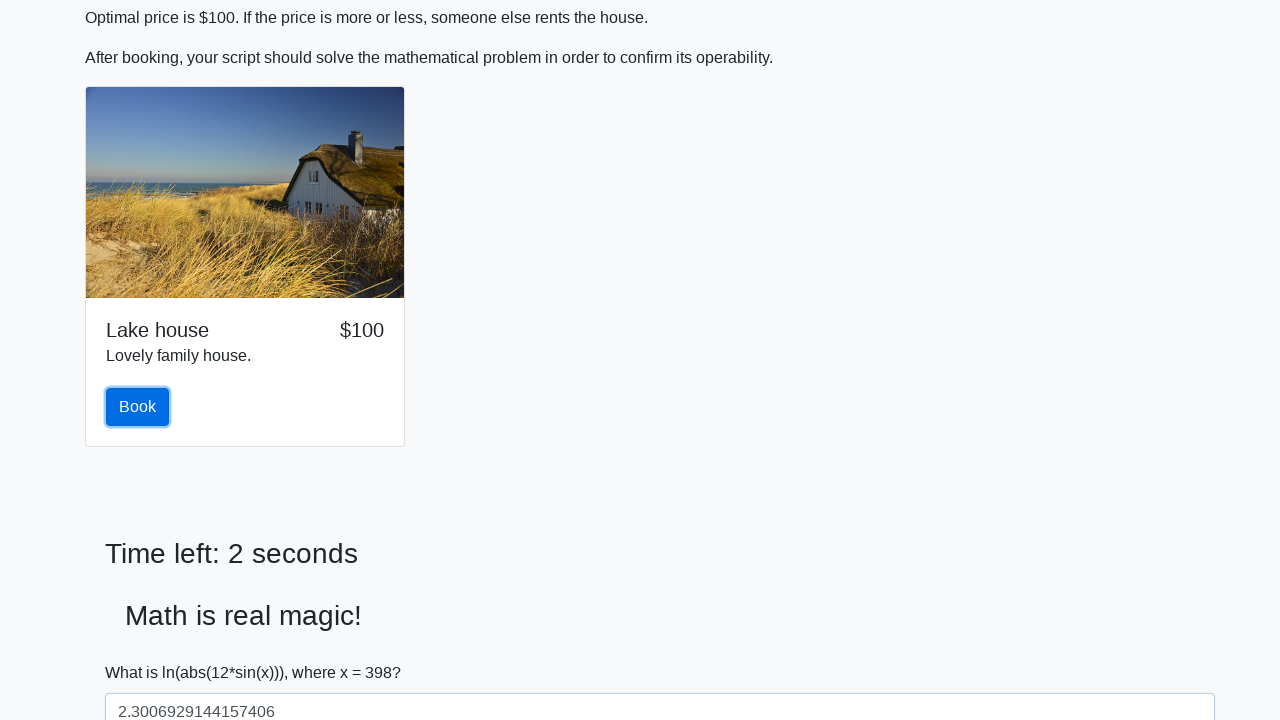

Clicked submit button to submit the form at (143, 651) on button[type='submit']
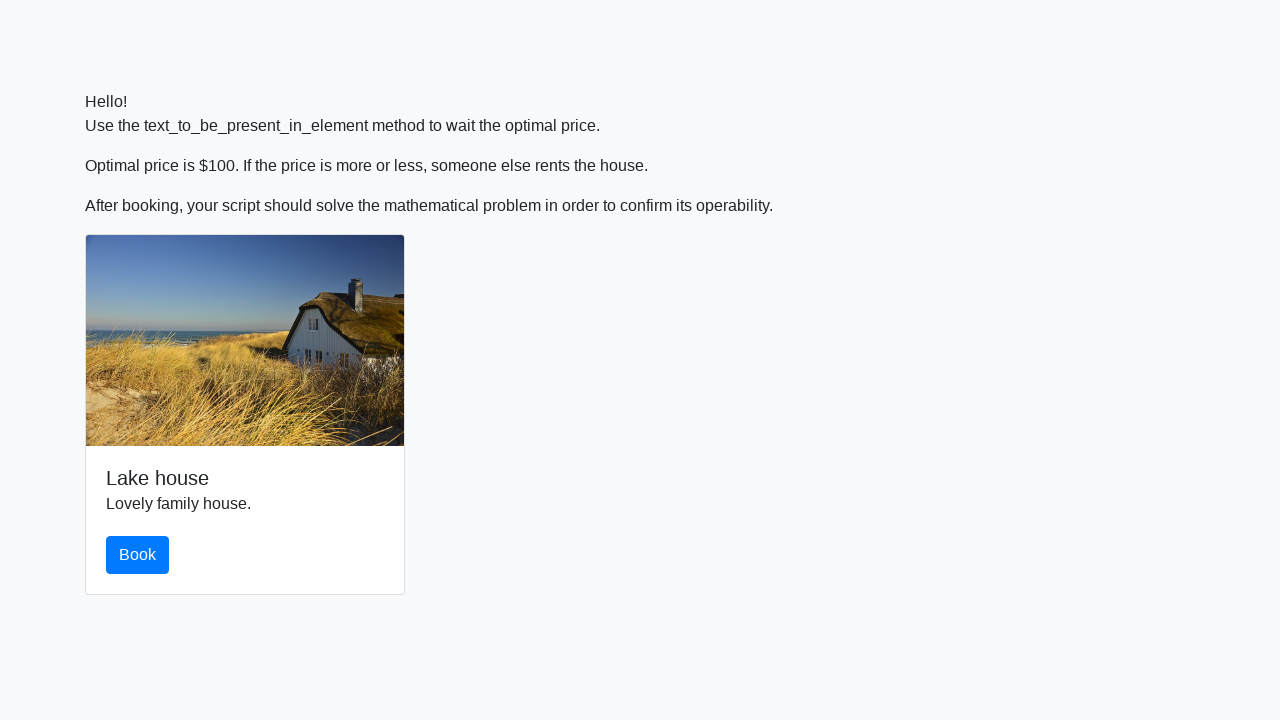

Accepted the dialog alert
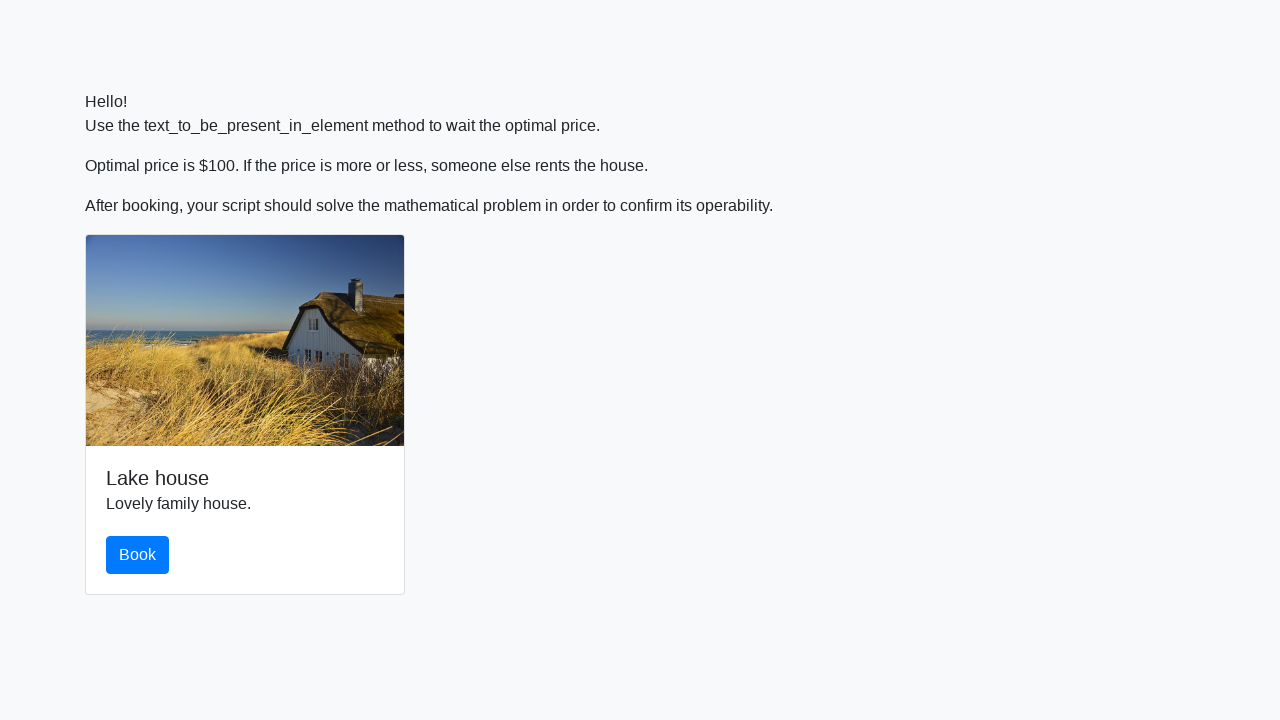

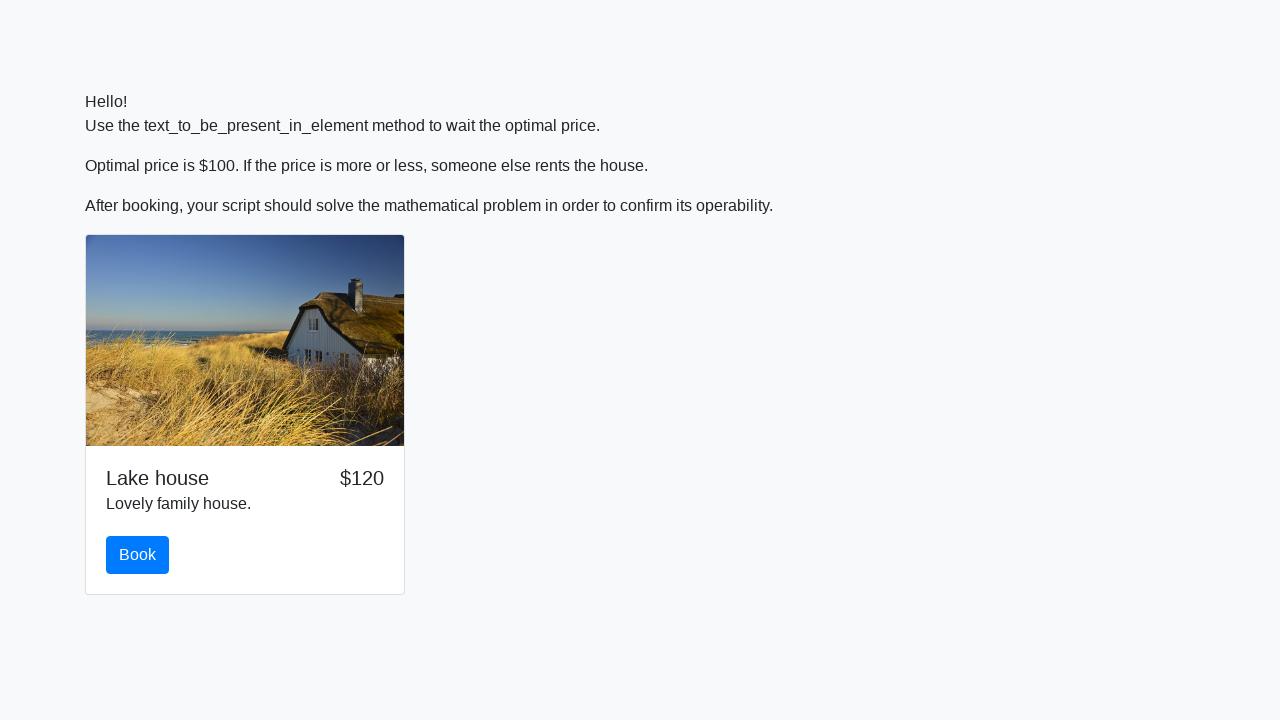